Tests new window functionality with a more robust approach by storing the first window handle, clicking a link to open a new window, then iterating through handles to find and switch to the new window.

Starting URL: http://the-internet.herokuapp.com/windows

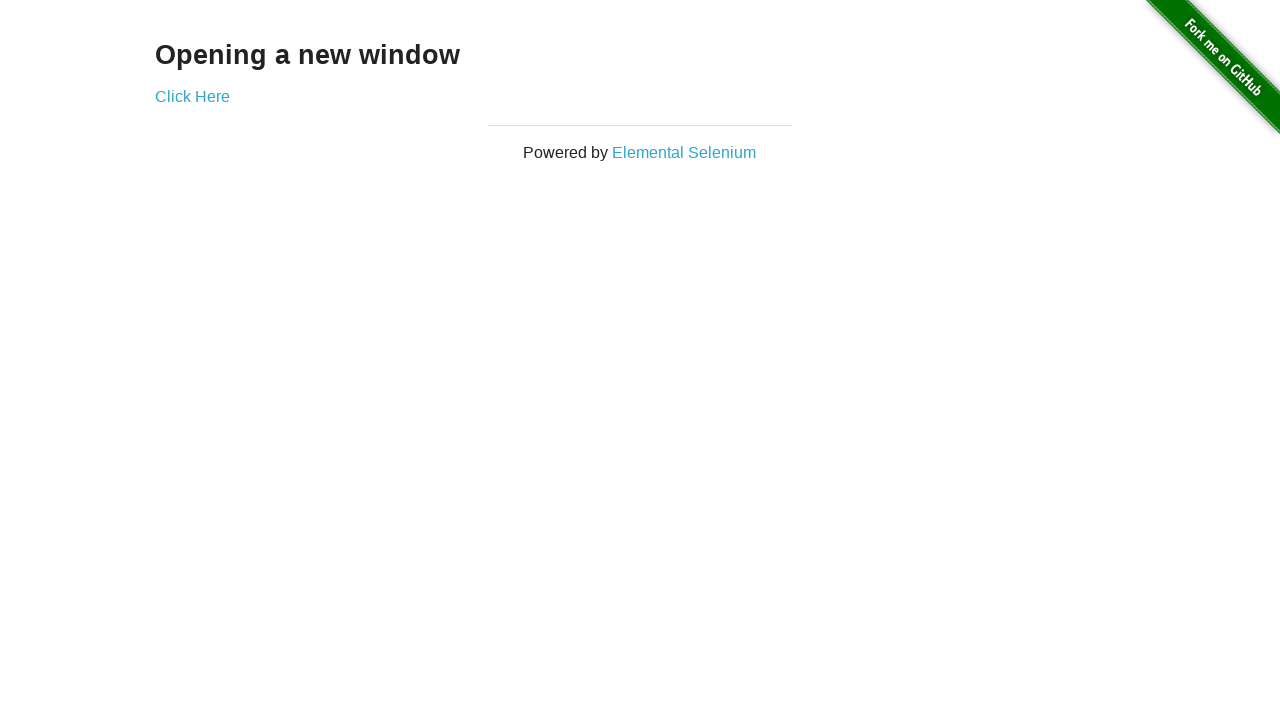

Stored reference to the original page/window
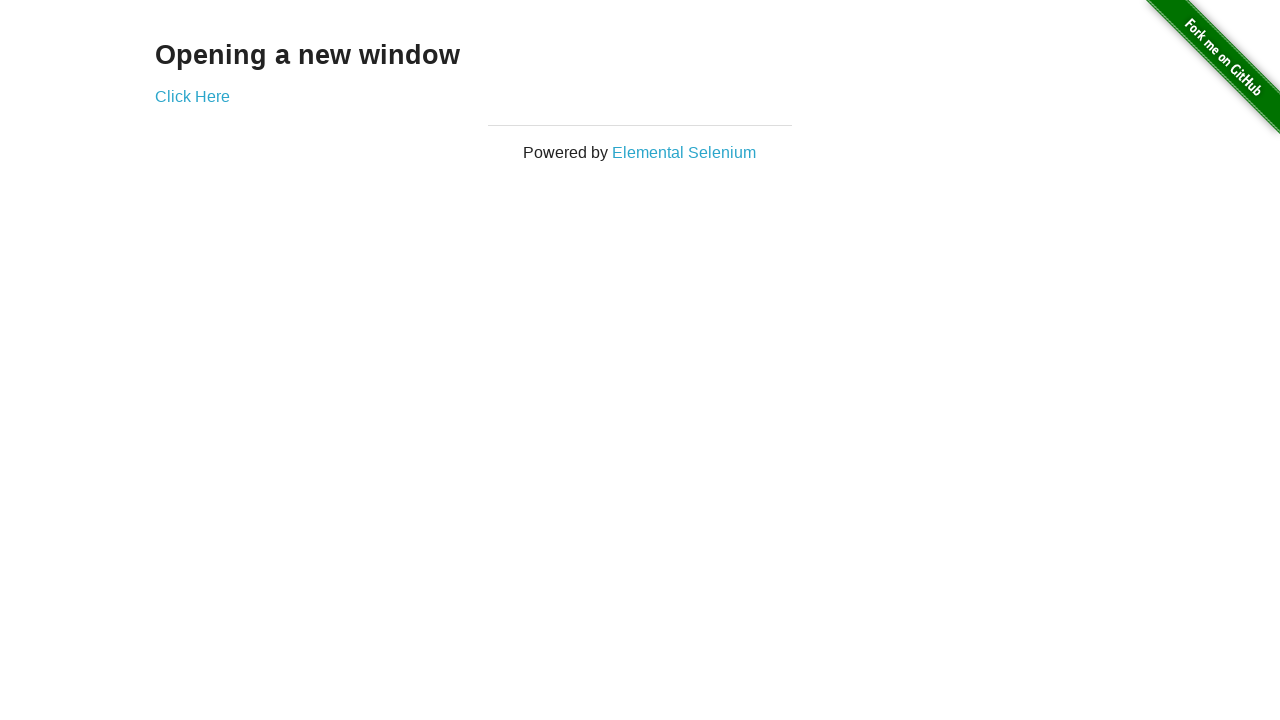

Clicked the link to open a new window at (192, 96) on .example a
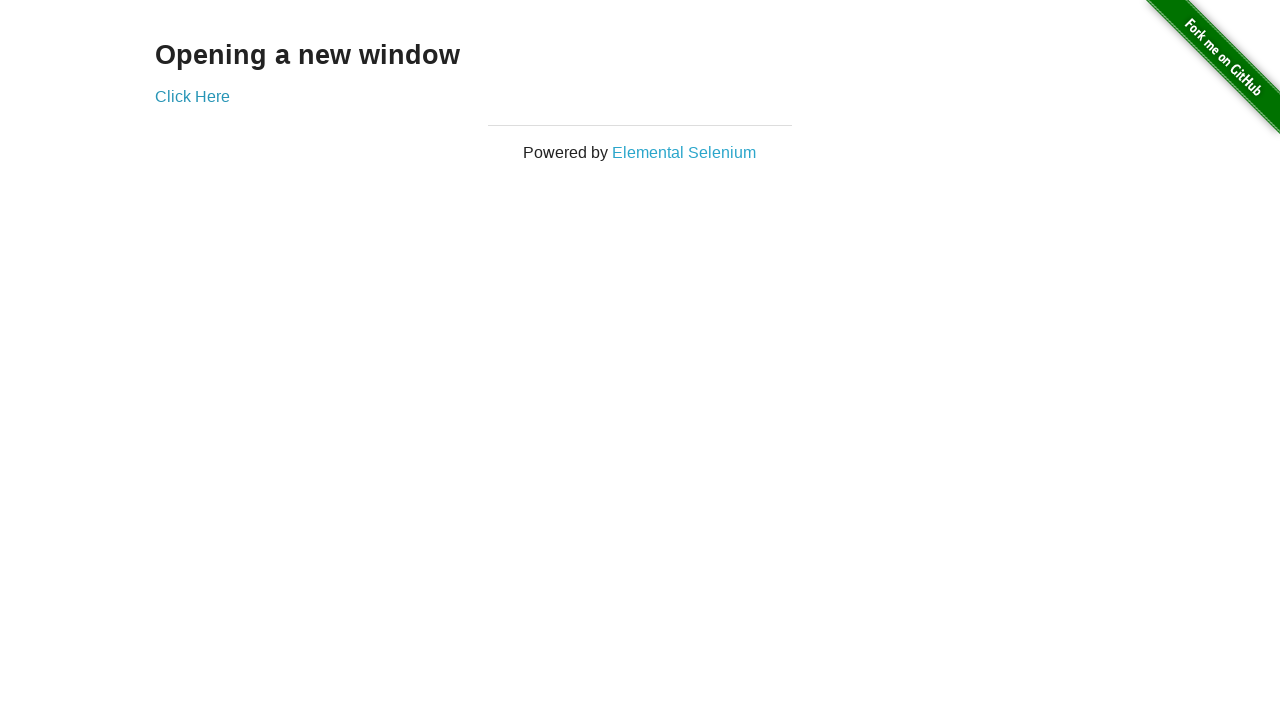

Captured the new page object from the newly opened window
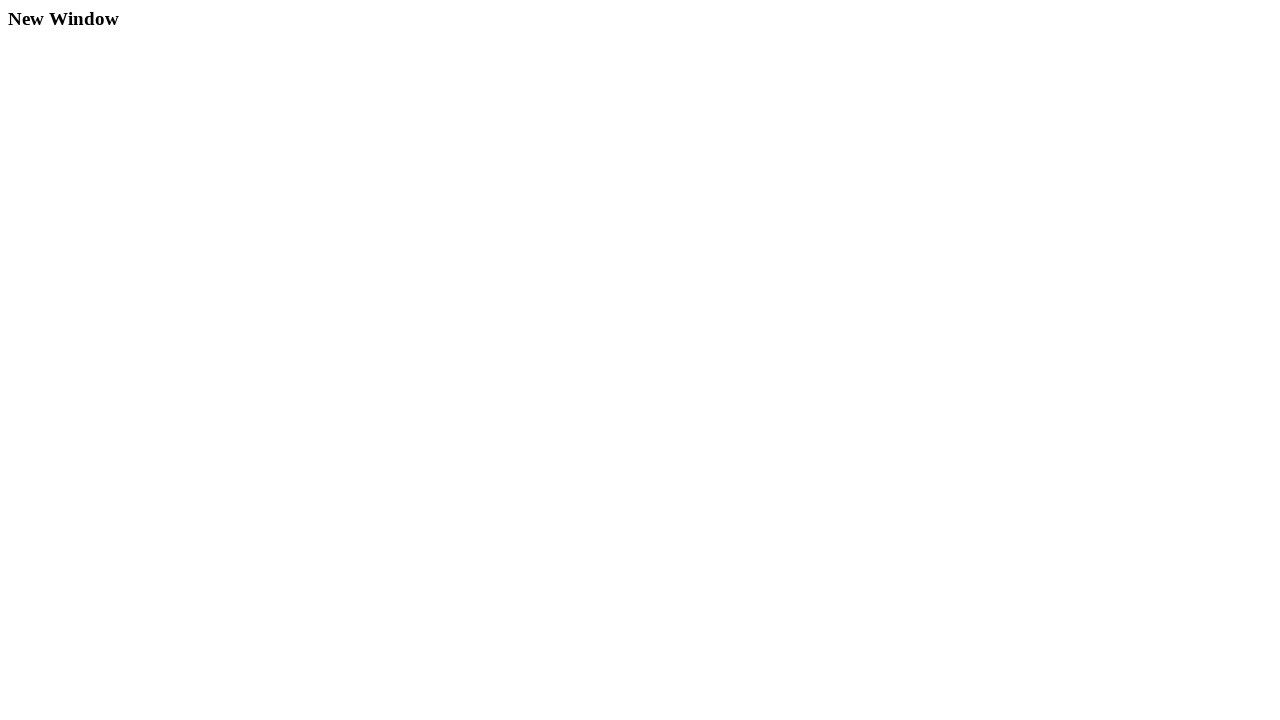

New page finished loading
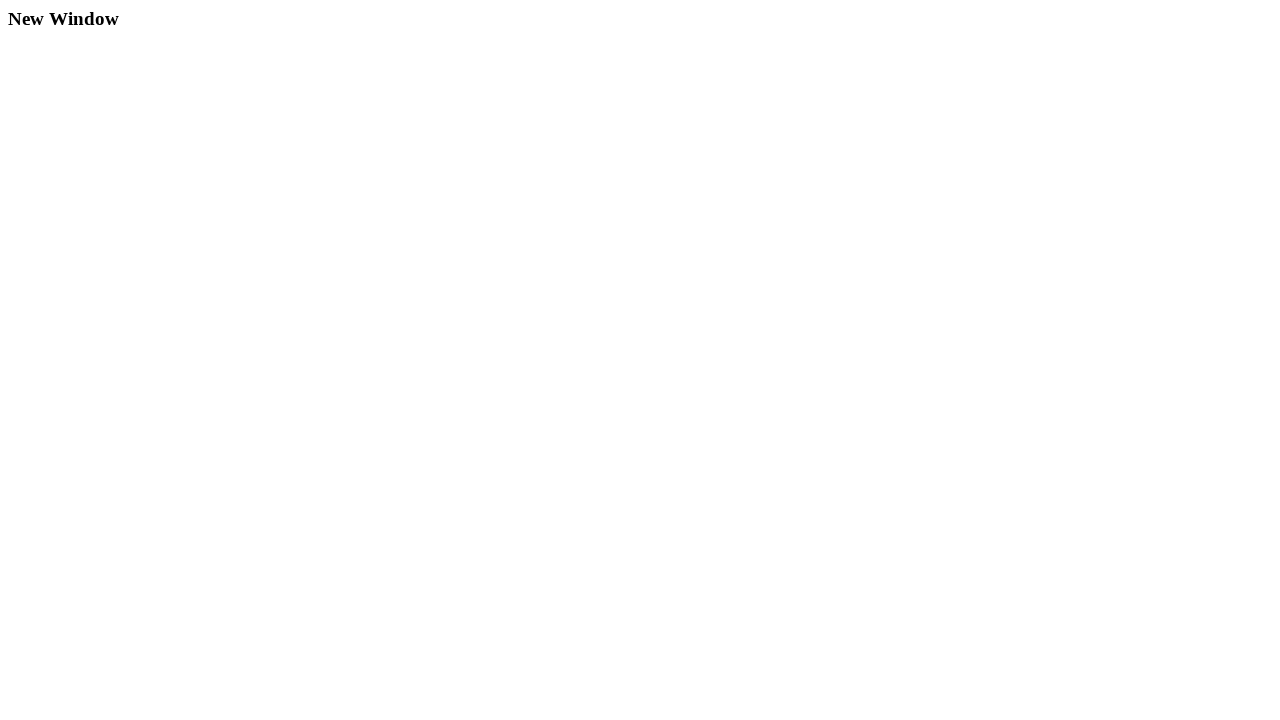

Verified original window title is not 'New Window'
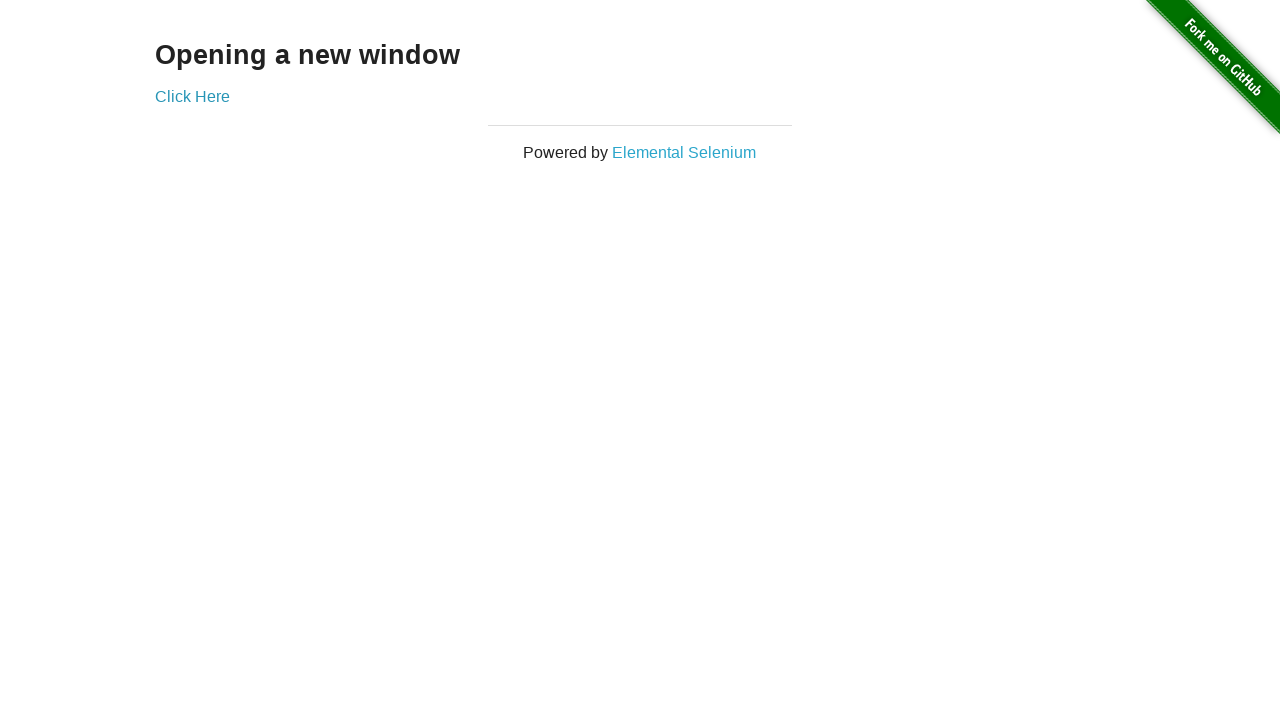

Verified new window title is 'New Window'
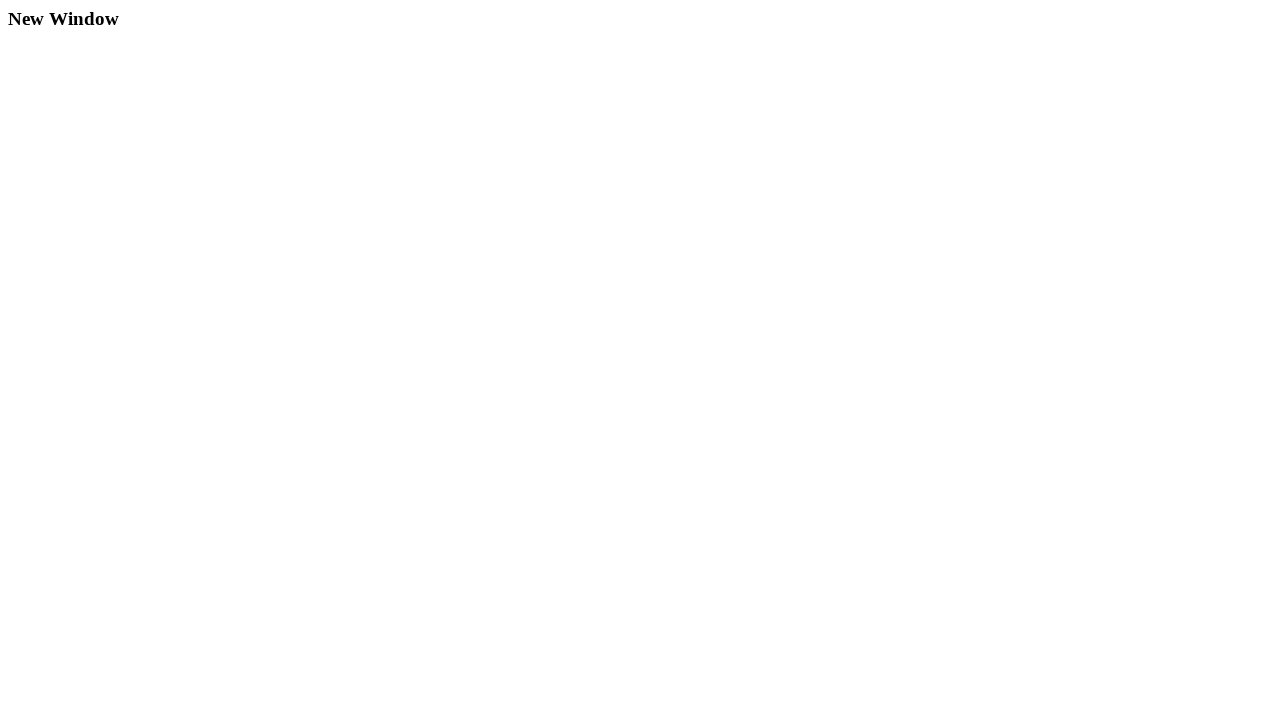

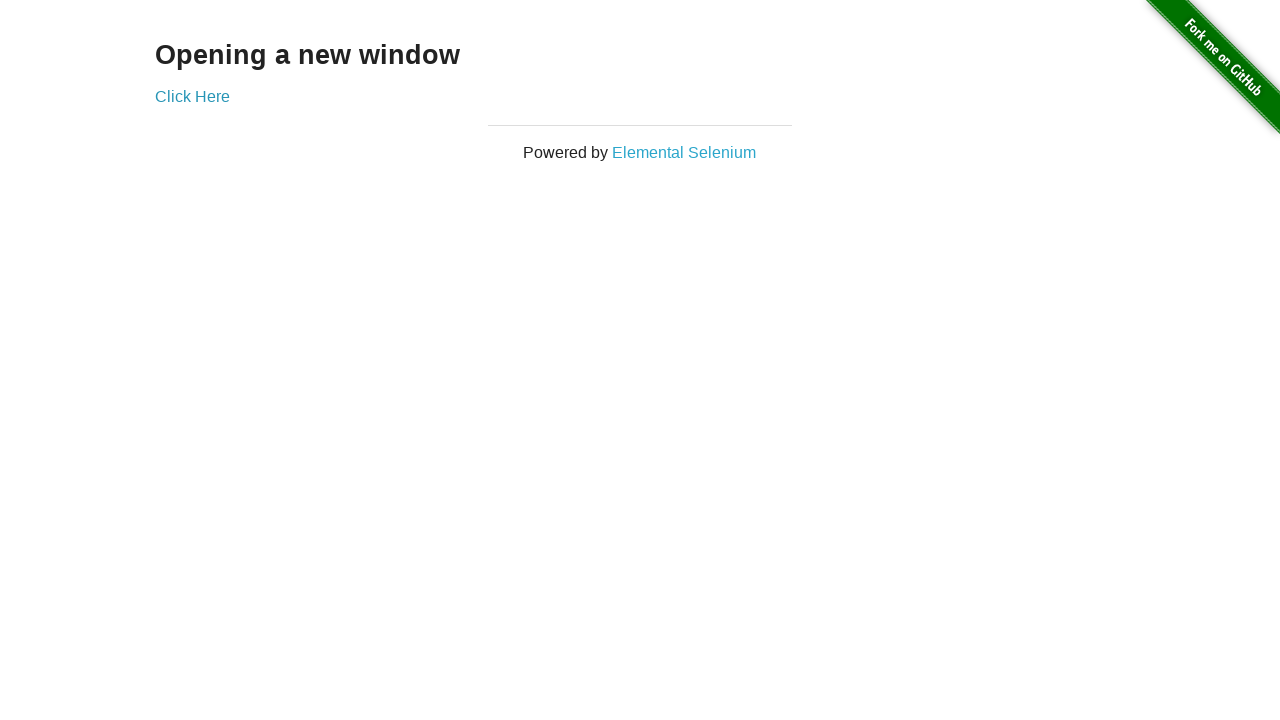